Navigates to GitHub homepage and clicks on the GitHub logo/home link elements twice, testing basic navigation functionality.

Starting URL: https://github.com

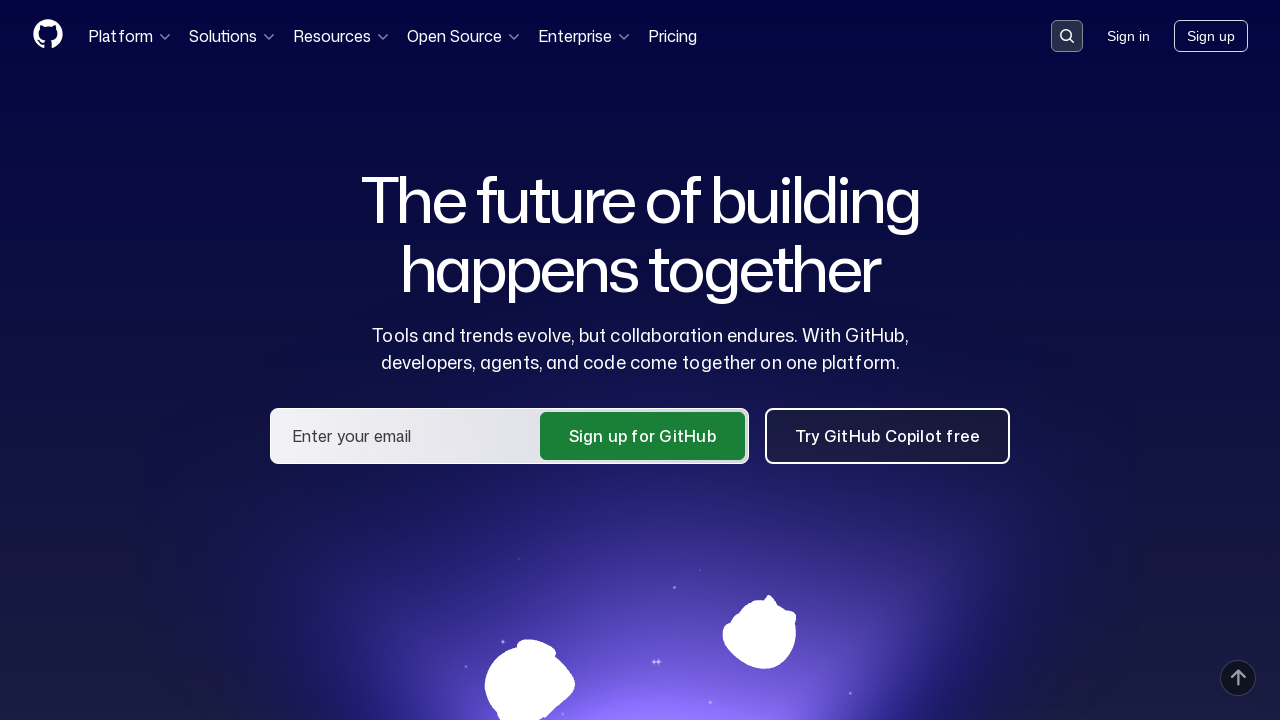

Pressed Enter on first header link (GitHub logo) on header a:first-of-type
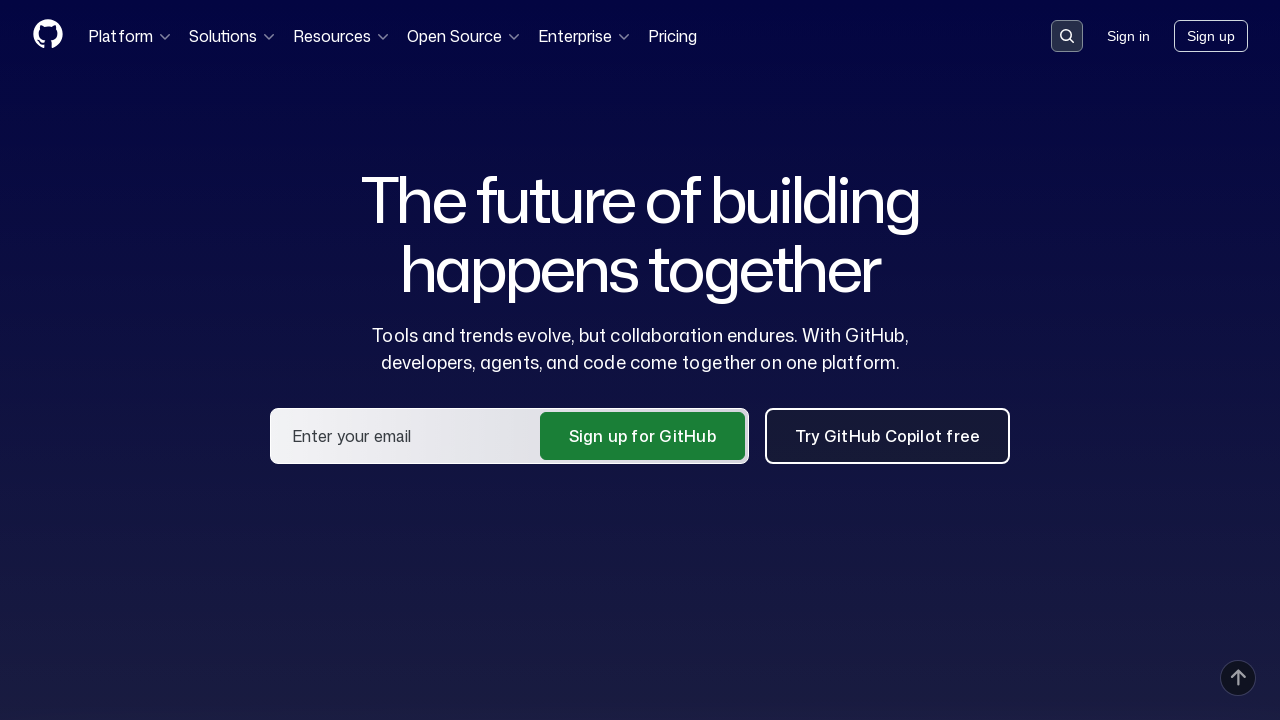

Page loaded after first navigation
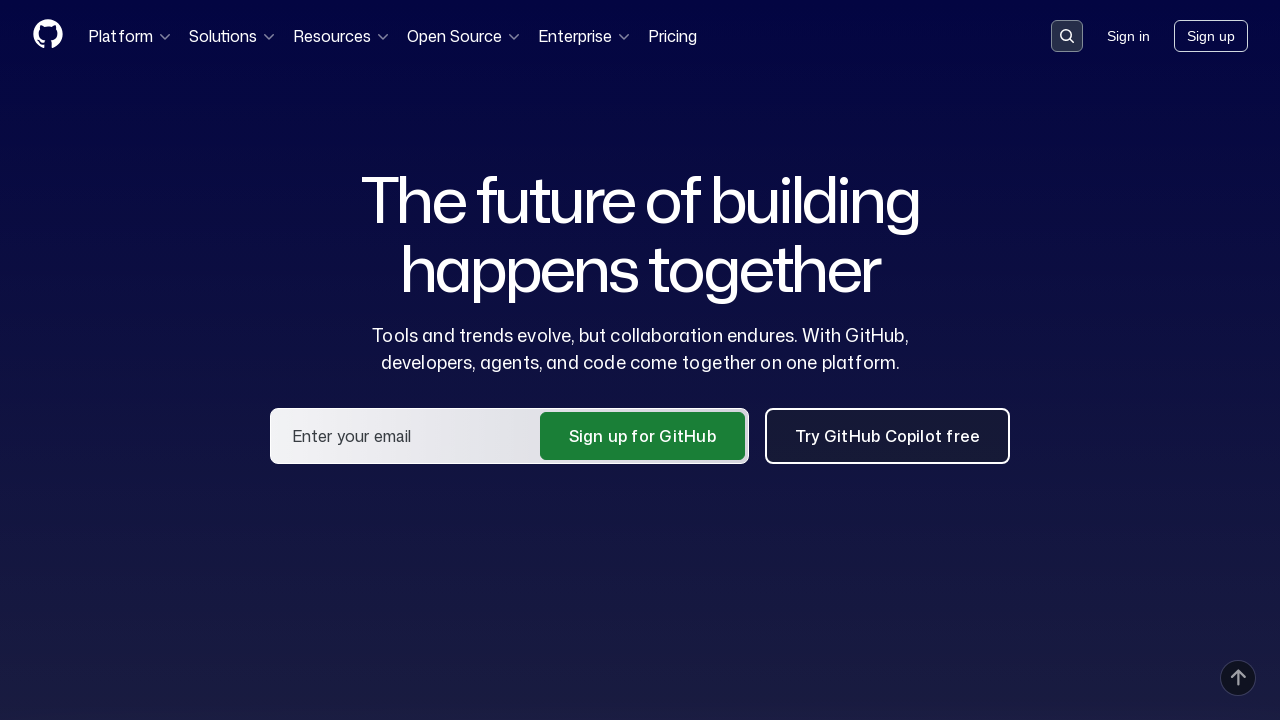

Pressed Enter on header link (second time) on header a
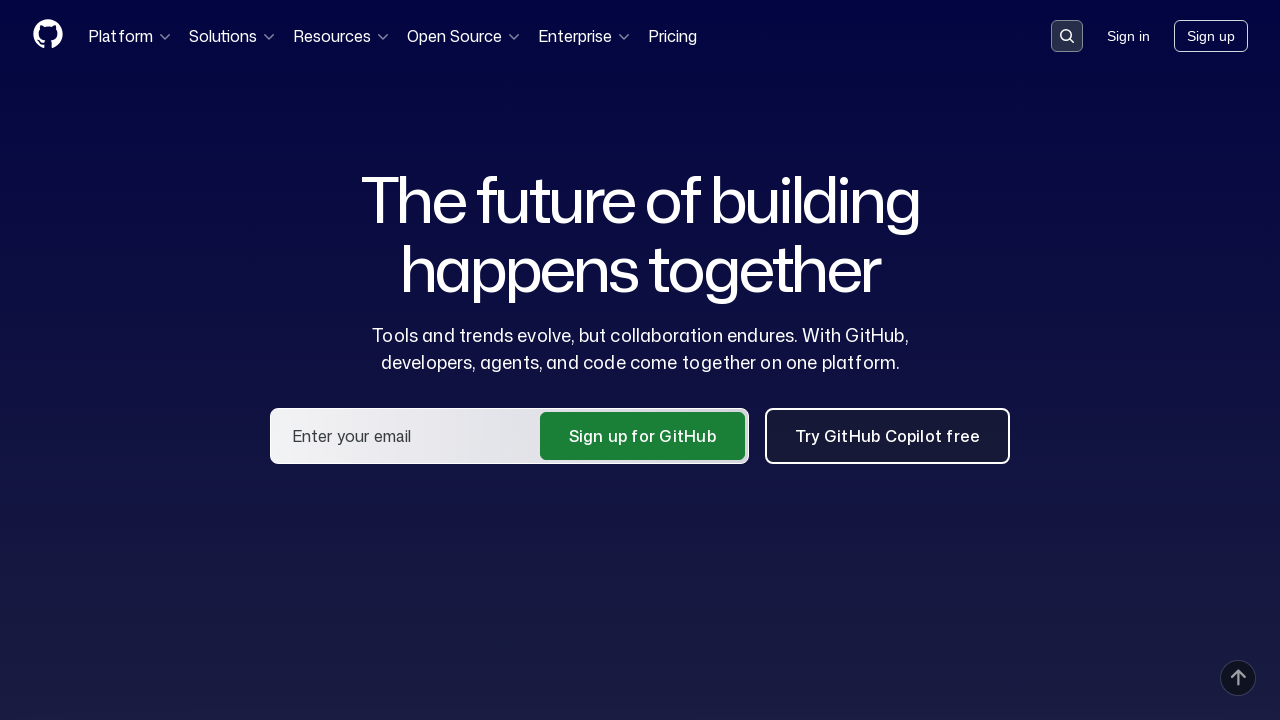

Page loaded after second navigation
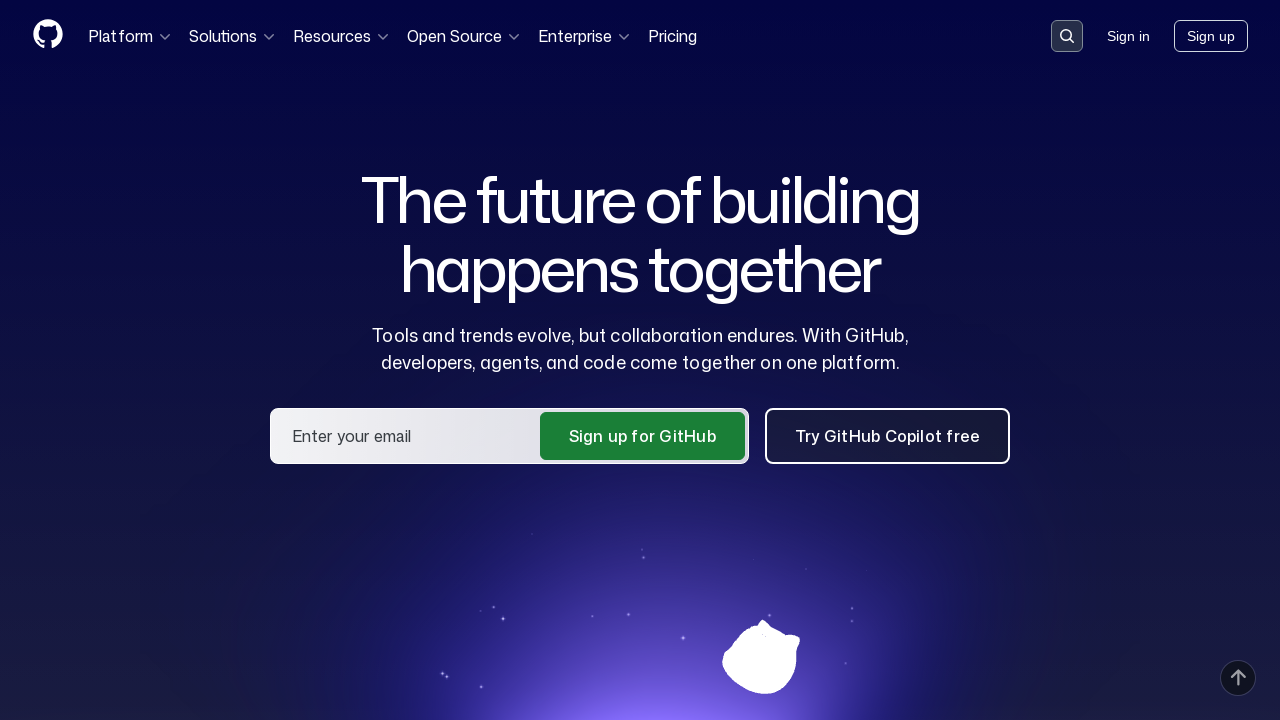

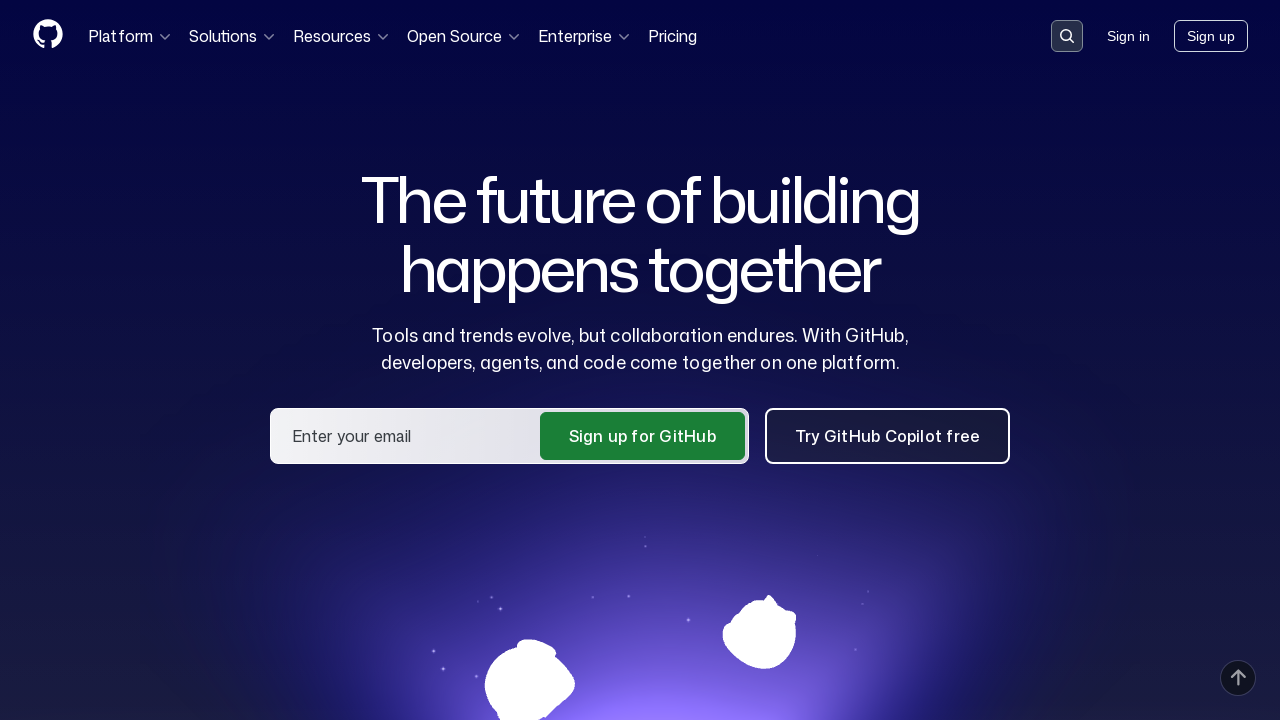